Tests window switching functionality by opening a new window via a link click and switching between parent and child windows to verify content

Starting URL: https://the-internet.herokuapp.com/windows

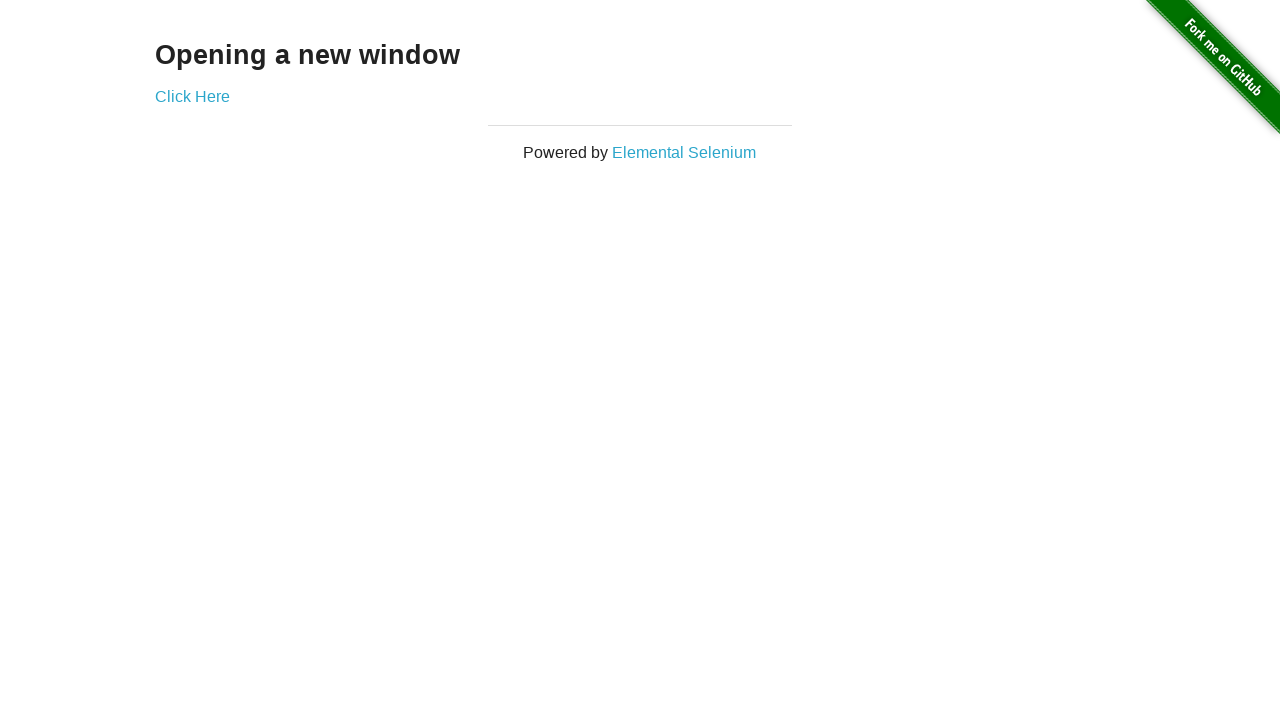

Clicked link to open new window at (192, 96) on div.example a
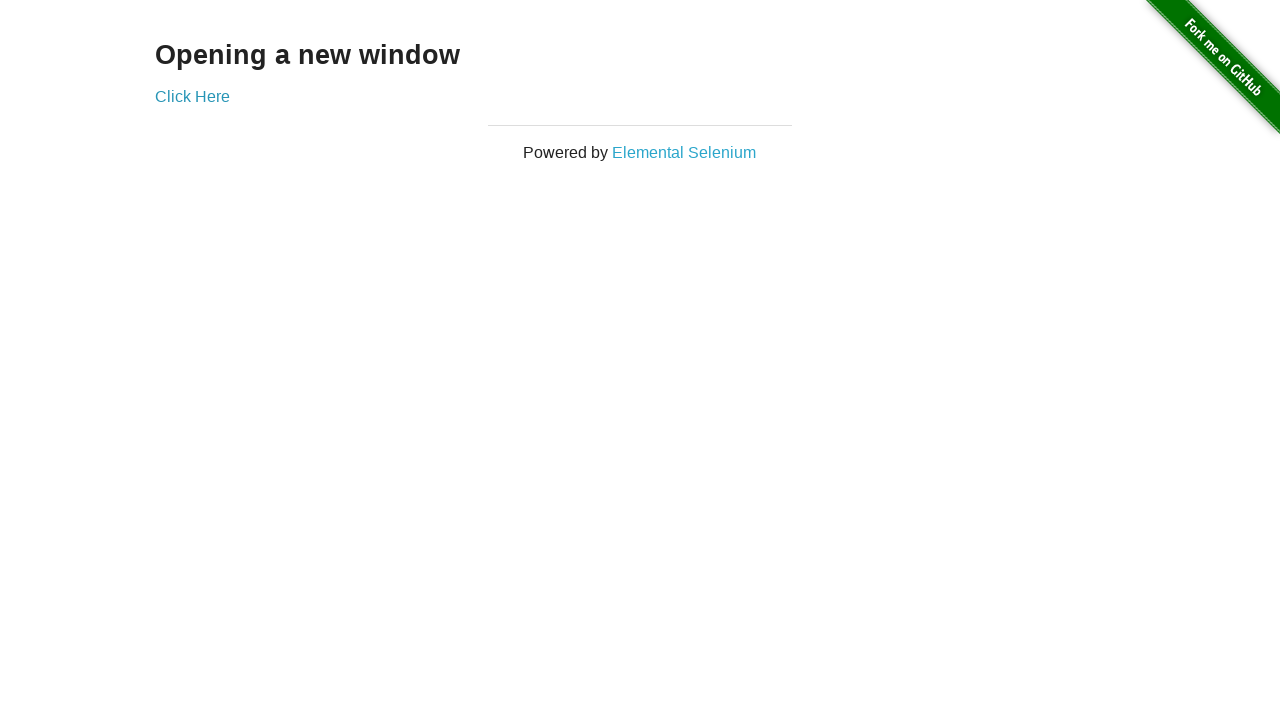

New window opened and captured
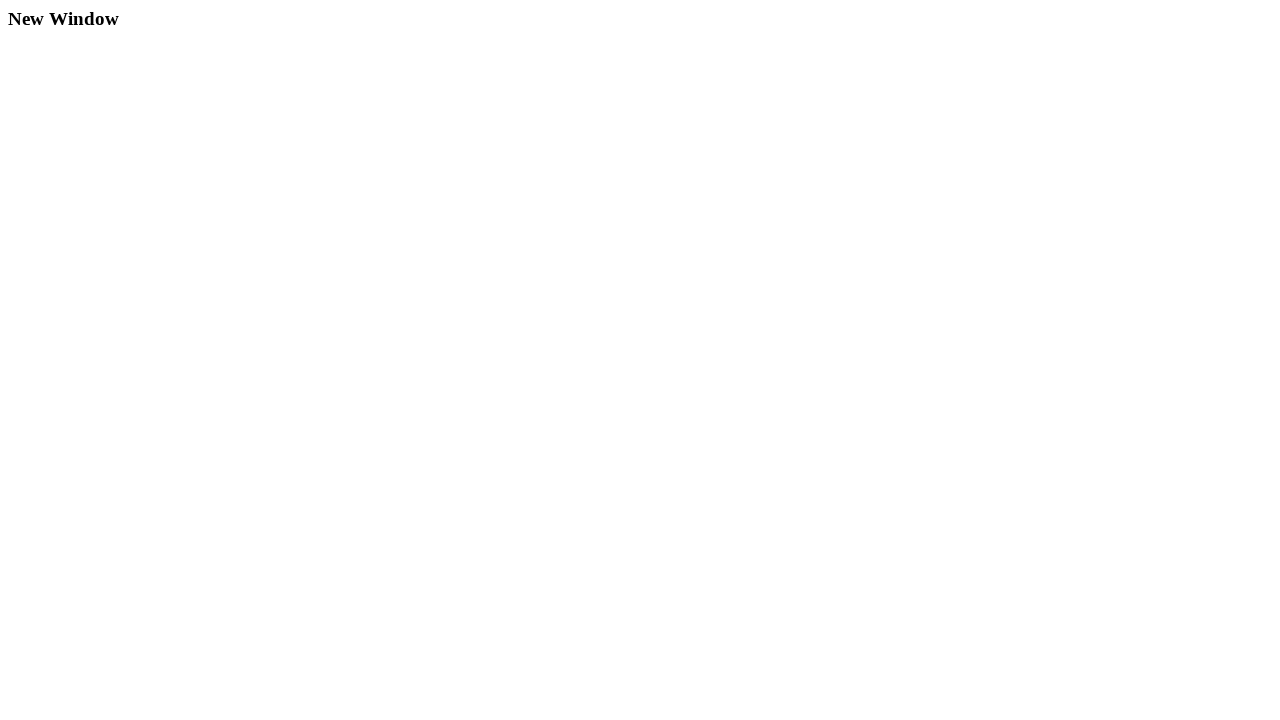

Retrieved text from child window: 'New Window'
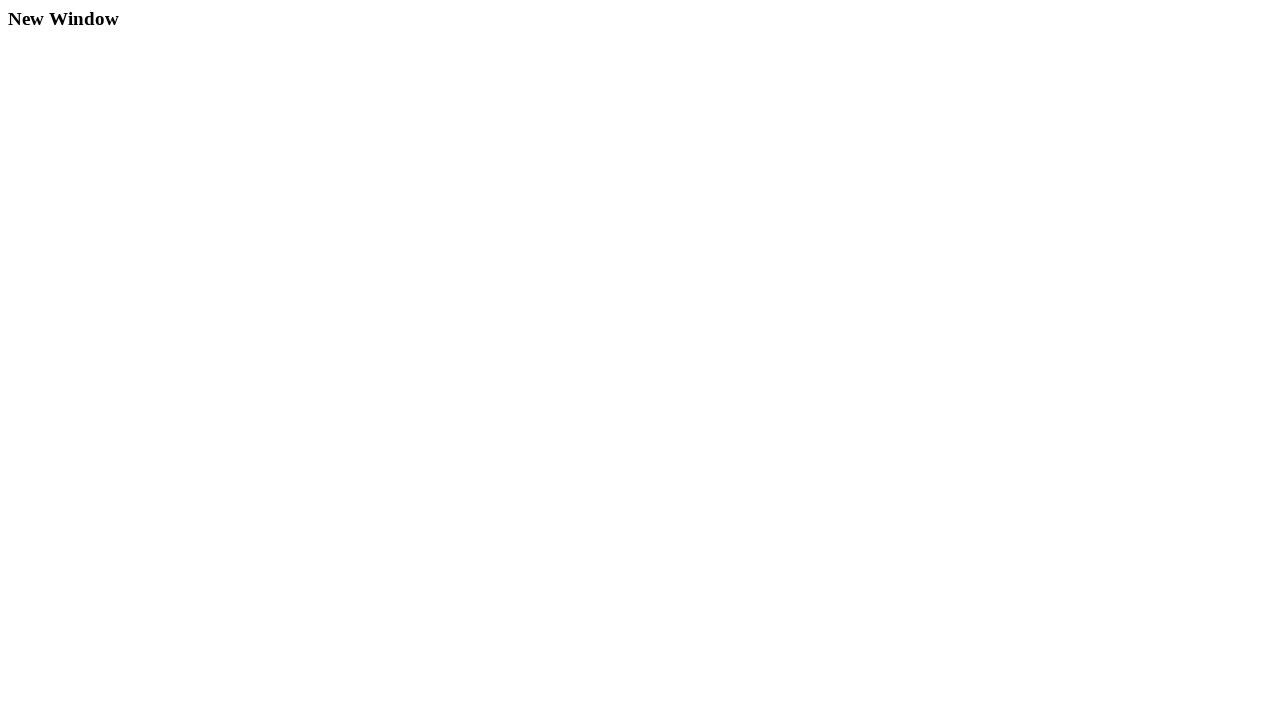

Retrieved text from parent window: 'Opening a new window'
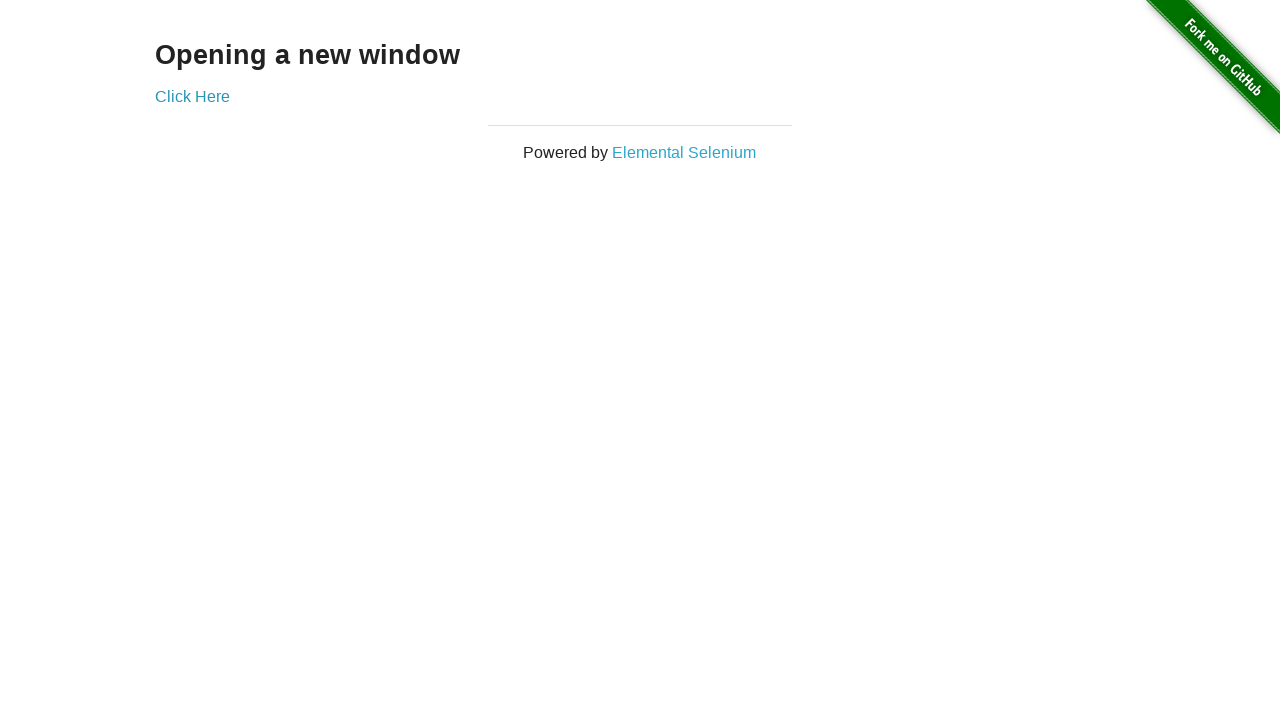

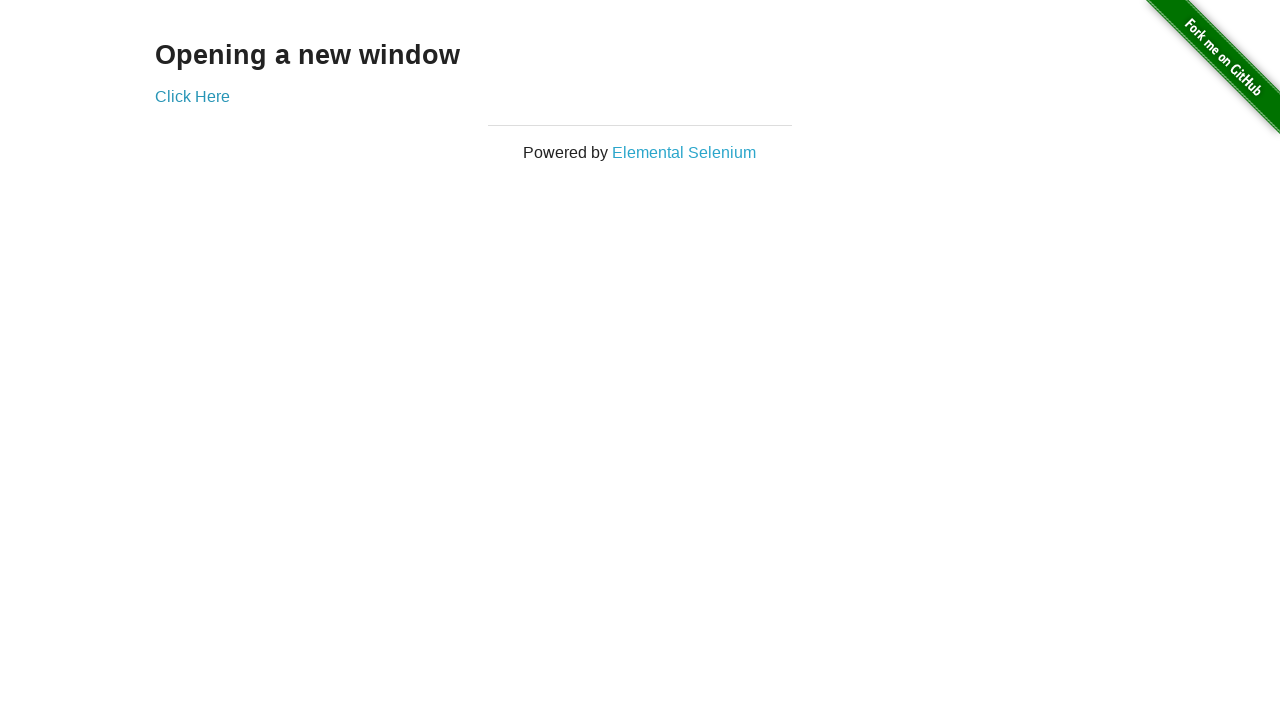